Tests checkbox functionality by clicking on a checkbox to select it, verifying its state, then unchecking it and verifying the state again

Starting URL: https://rahulshettyacademy.com/AutomationPractice/

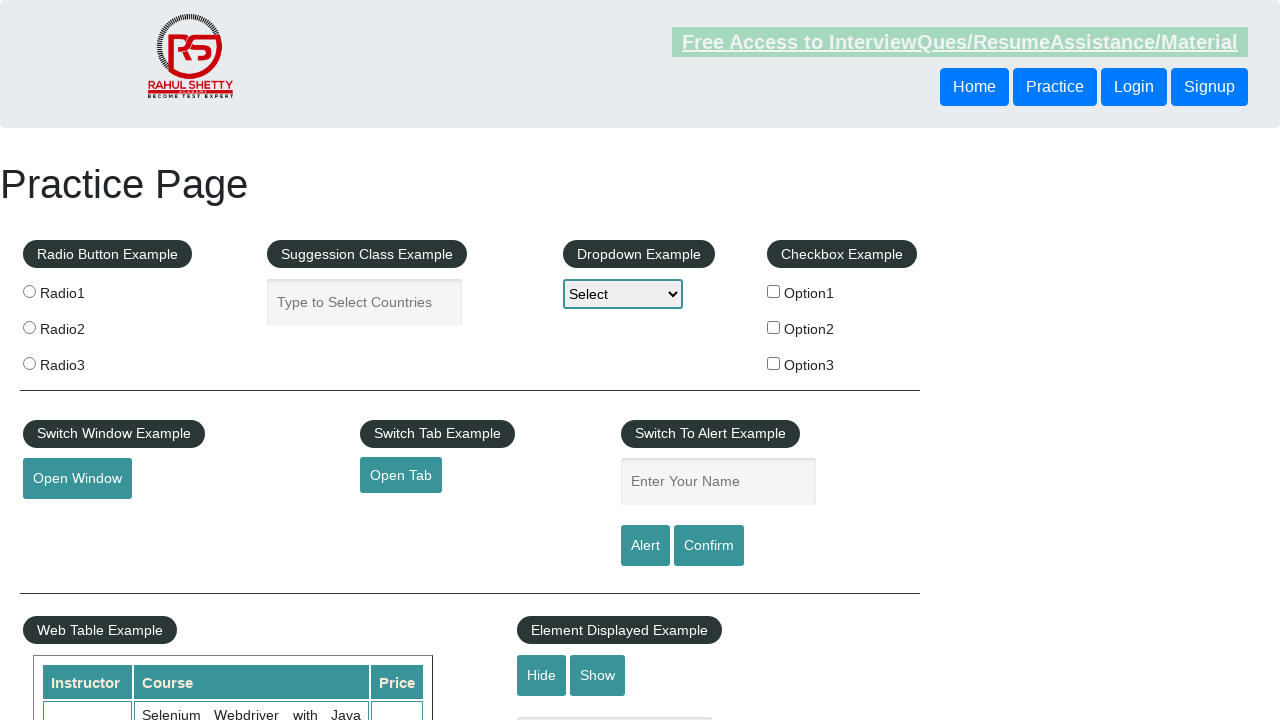

Clicked on checkbox fieldset legend at (842, 254) on //*[@id="checkbox-example"]/fieldset/legend
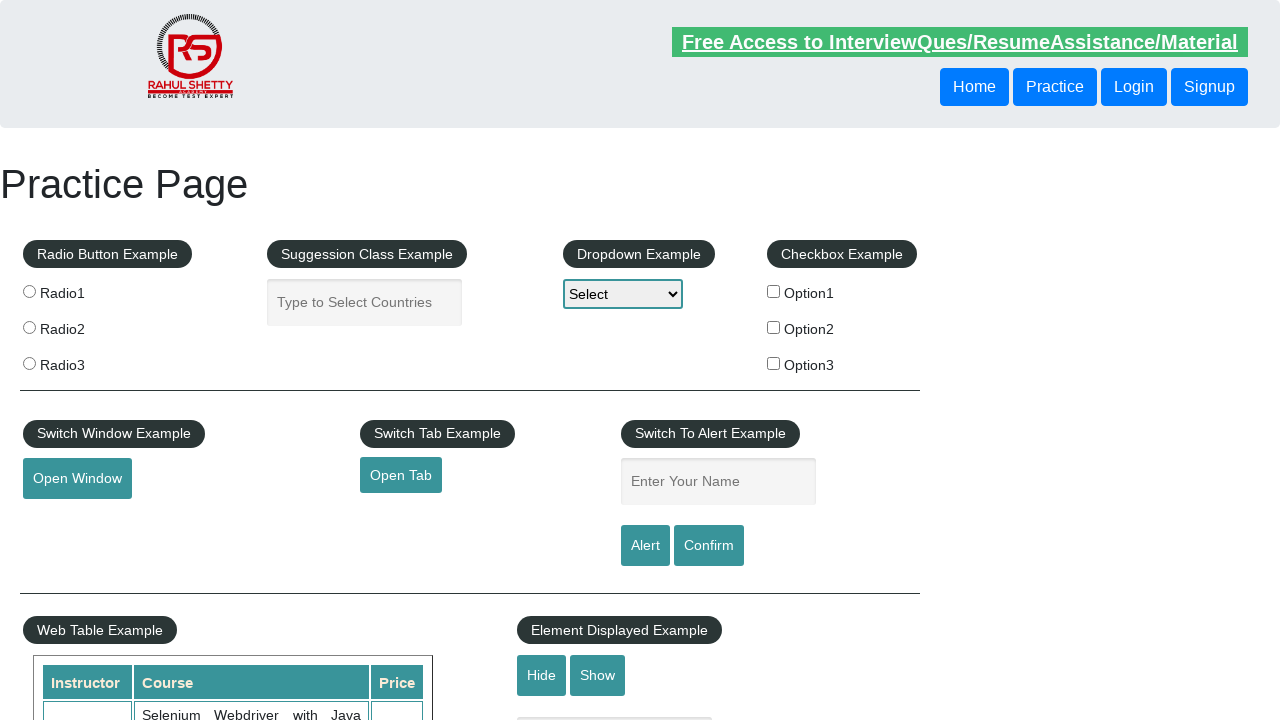

Clicked checkbox option 1 to select it at (774, 291) on #checkBoxOption1
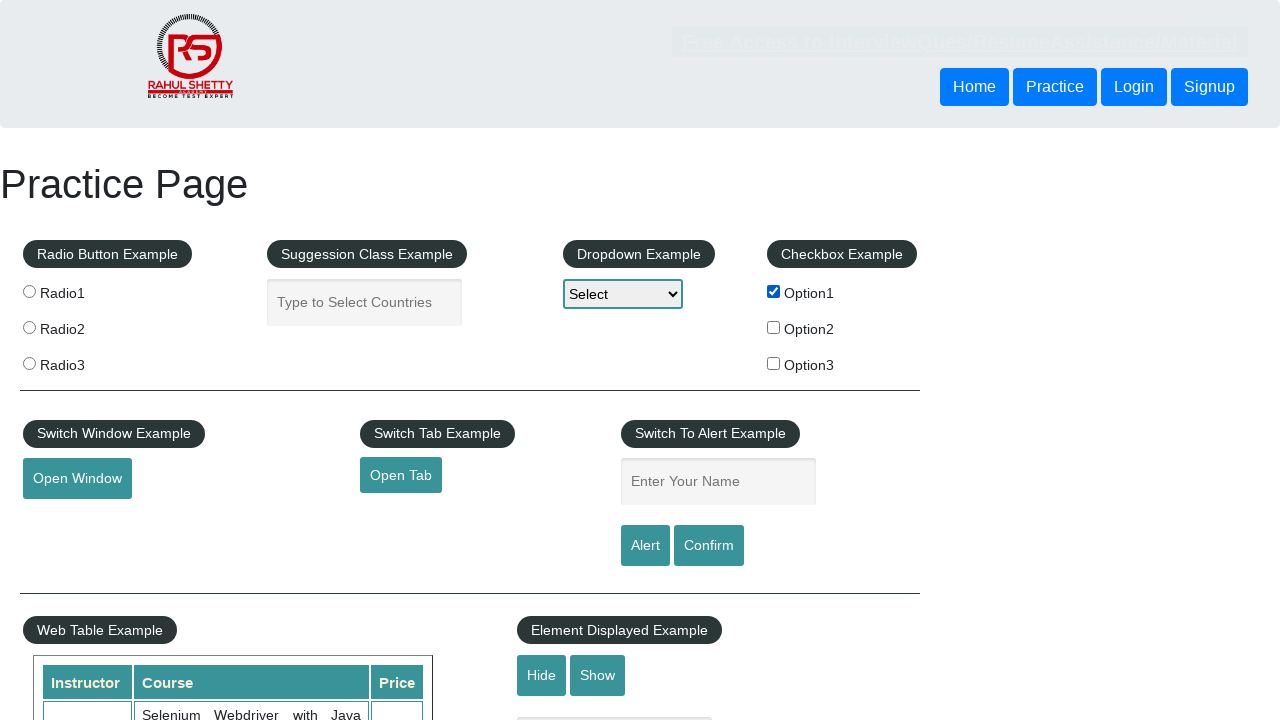

Verified checkbox option 1 is selected: True
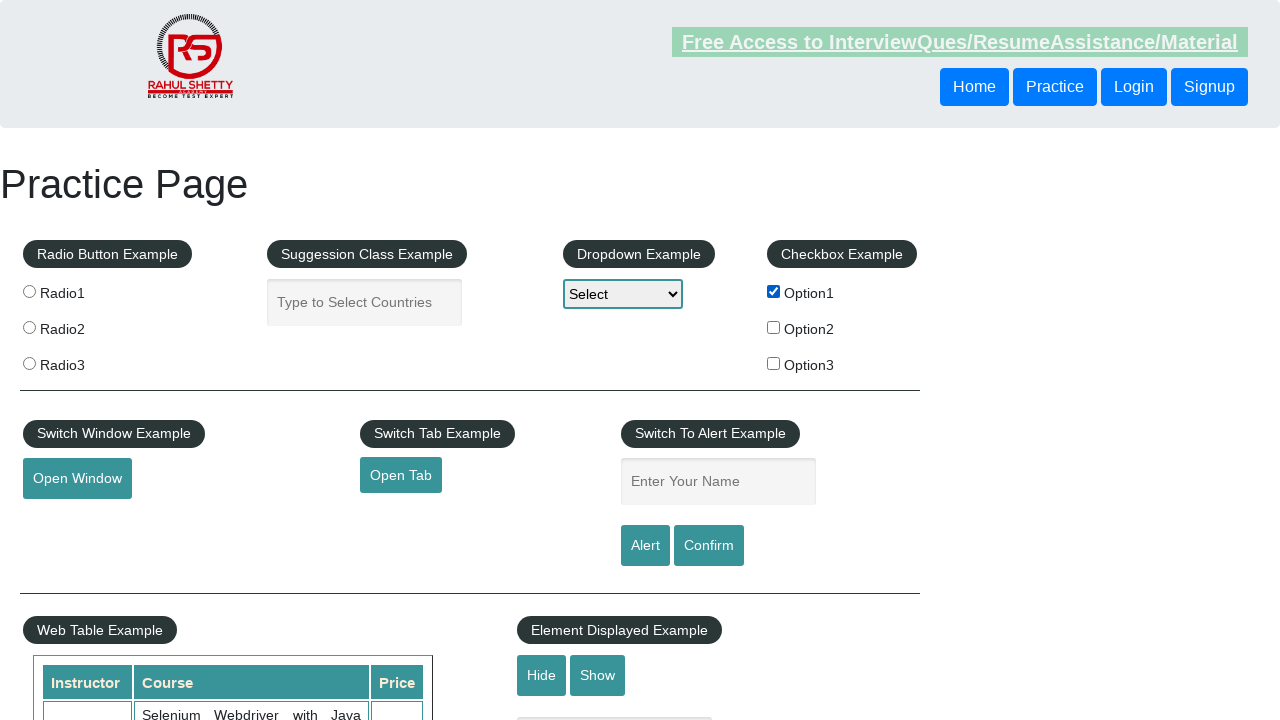

Clicked checkbox option 1 to uncheck it at (774, 291) on #checkBoxOption1
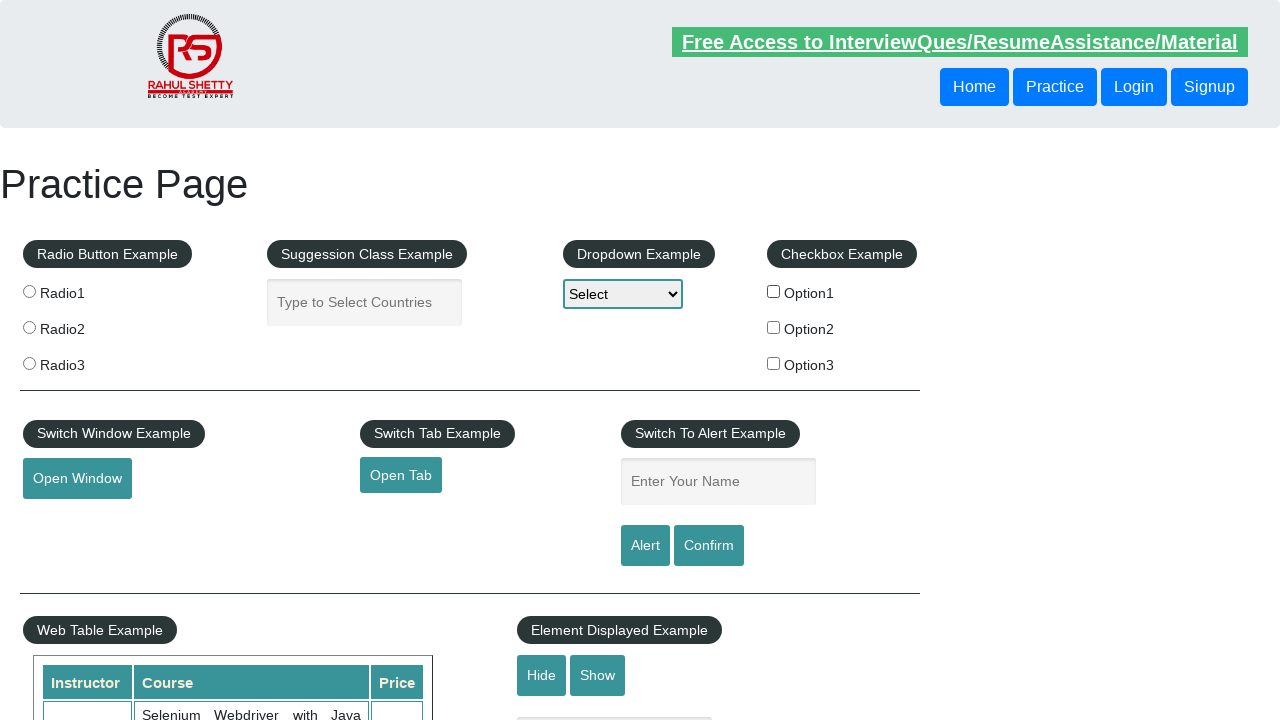

Verified checkbox option 1 is unselected: False
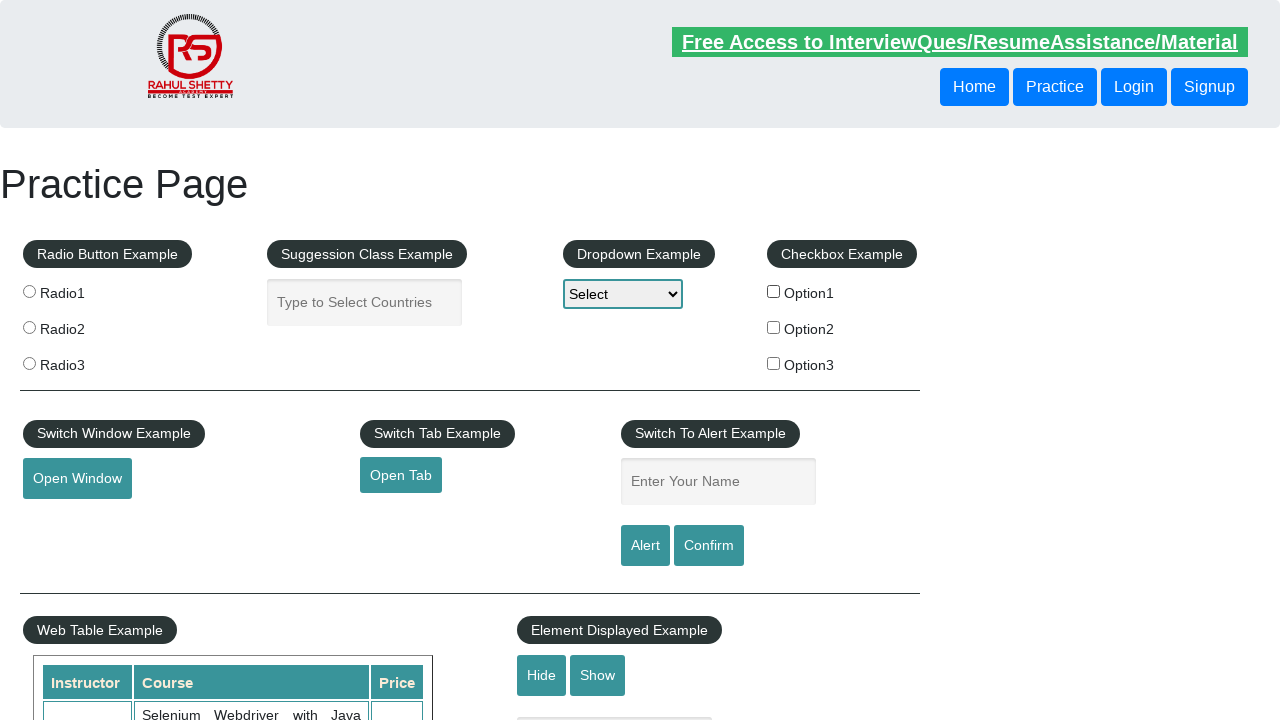

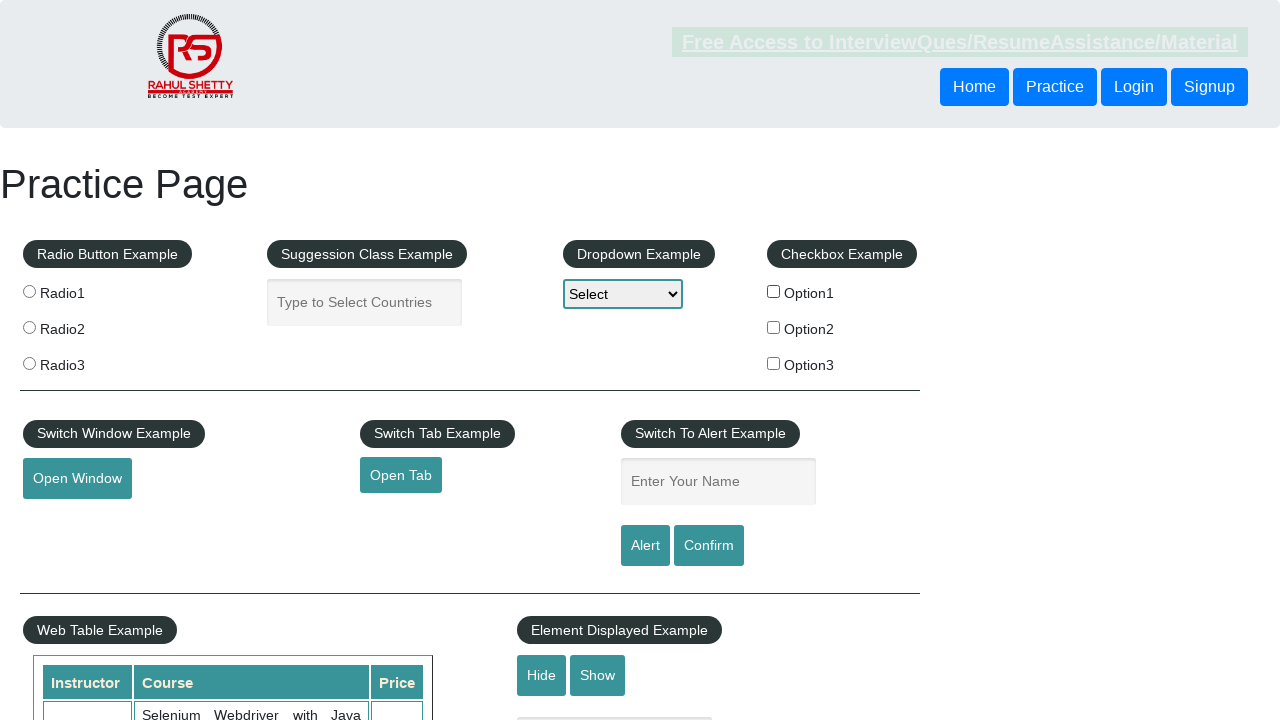